Verifies that the 'Fork me on GitHub' logo image is displayed

Starting URL: http://the-internet.herokuapp.com/challenging_dom

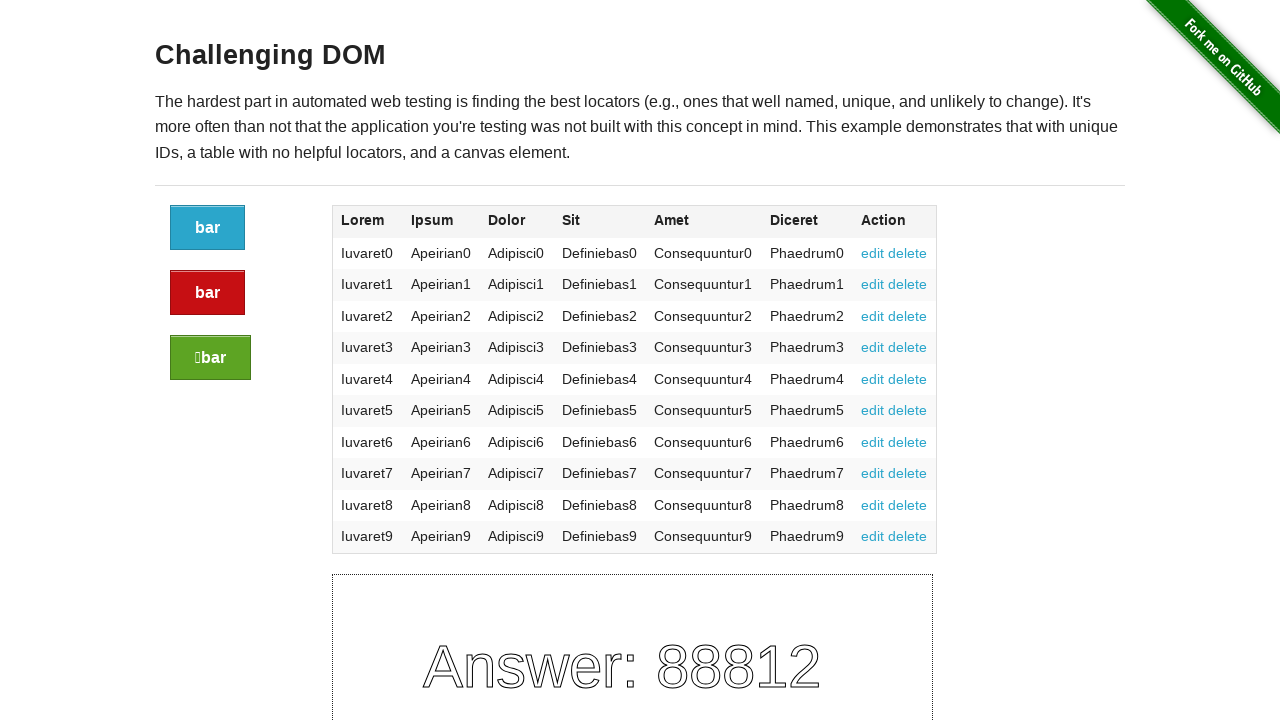

Navigated to the-internet.herokuapp.com/challenging_dom
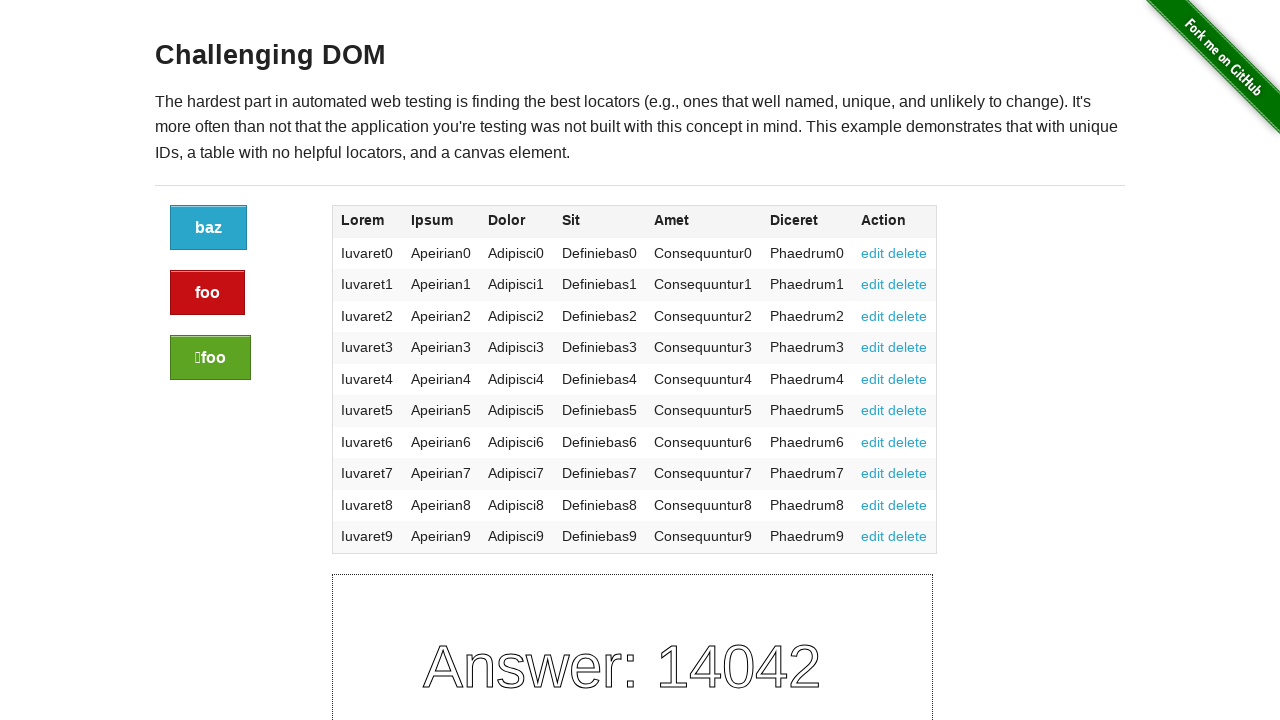

Located Fork me on GitHub logo image element
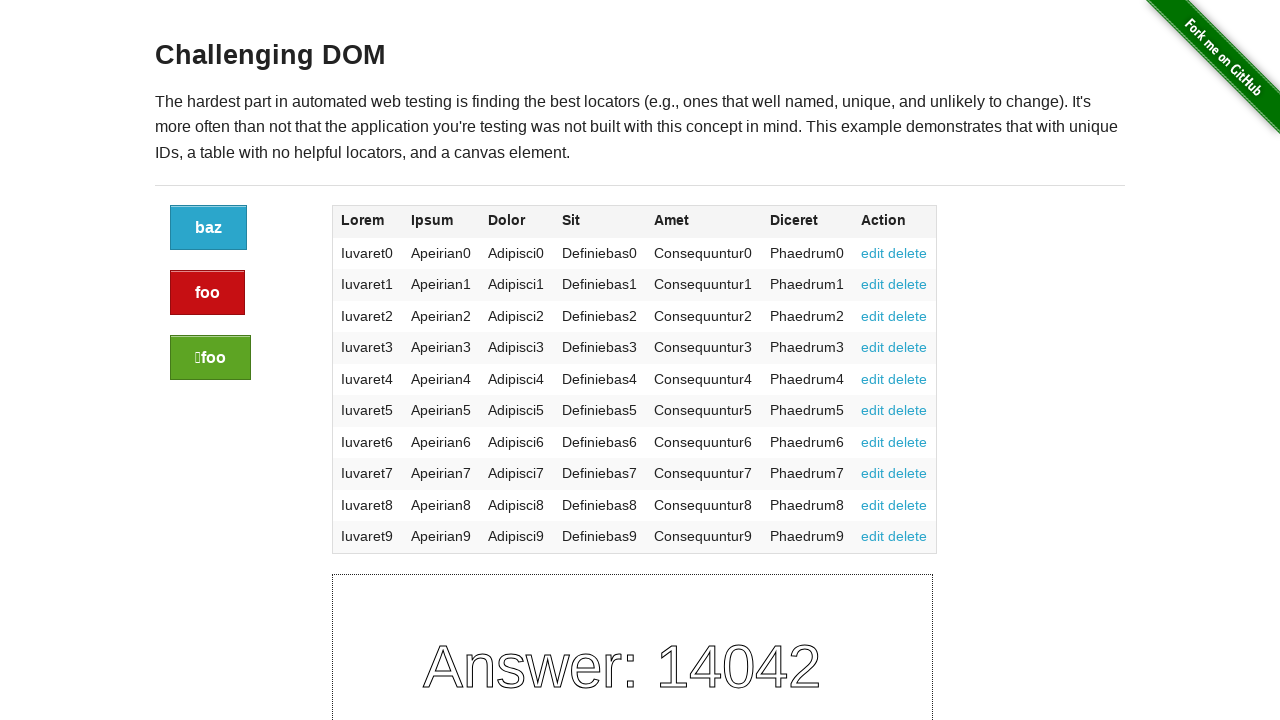

Verified that Fork me on GitHub logo is visible
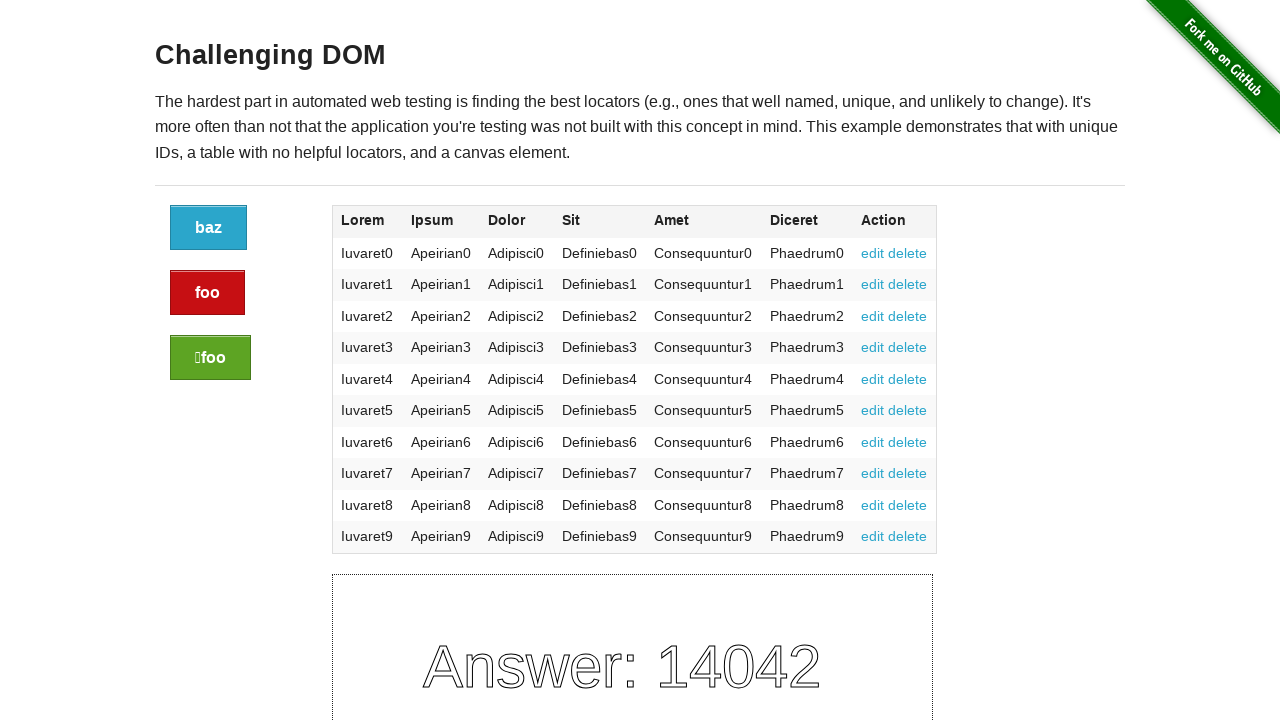

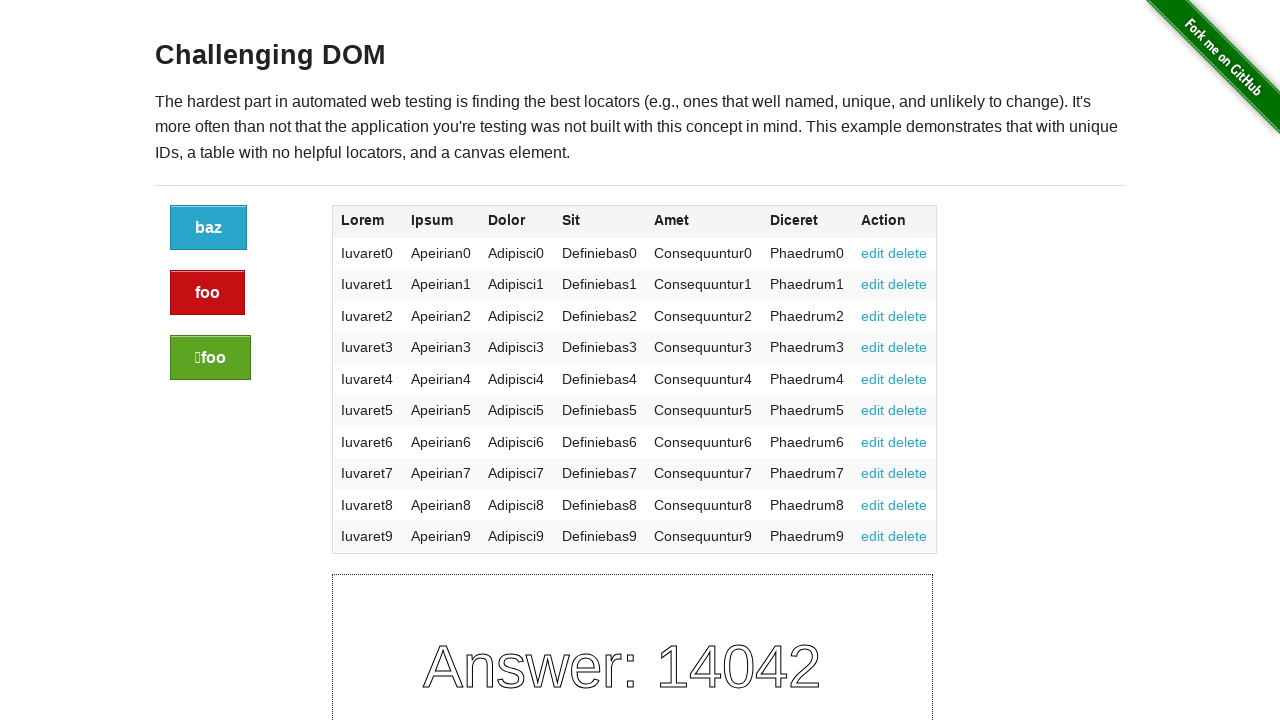